Tests JavaScript prompt alert functionality by clicking the prompt button, entering text into the prompt dialog, and accepting it.

Starting URL: https://demoqa.com/alerts

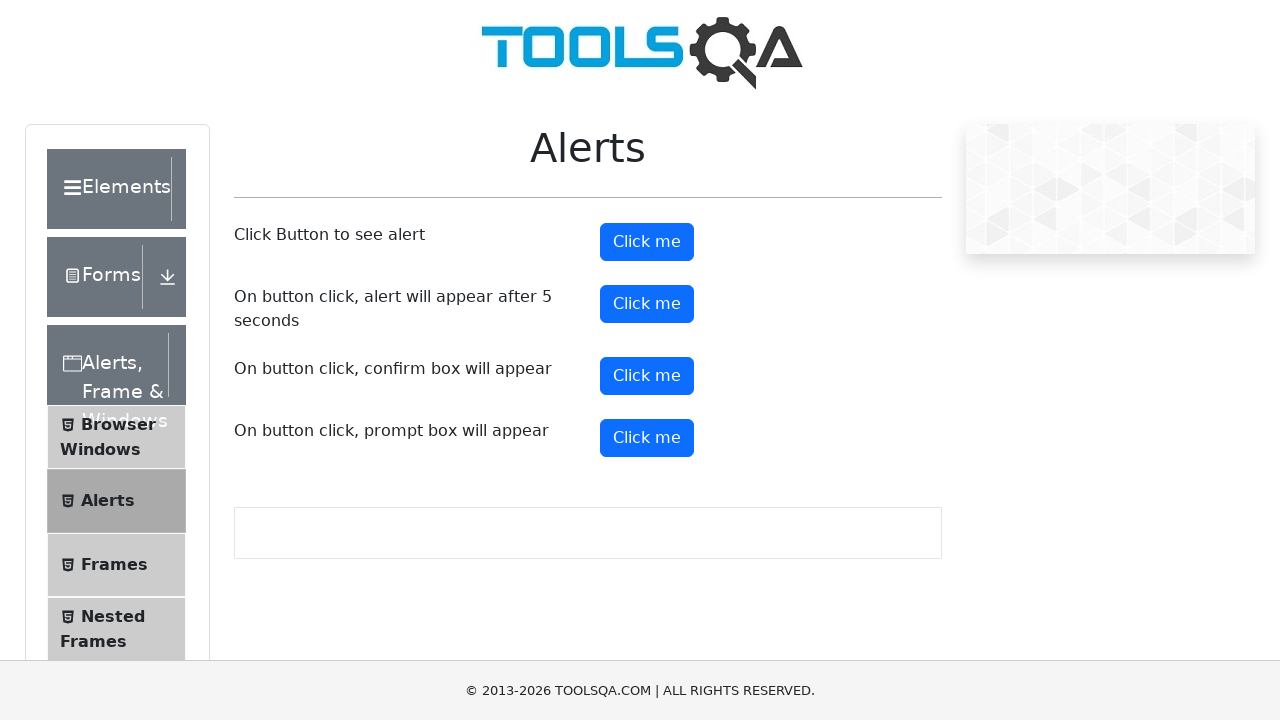

Navigated to alerts demo page
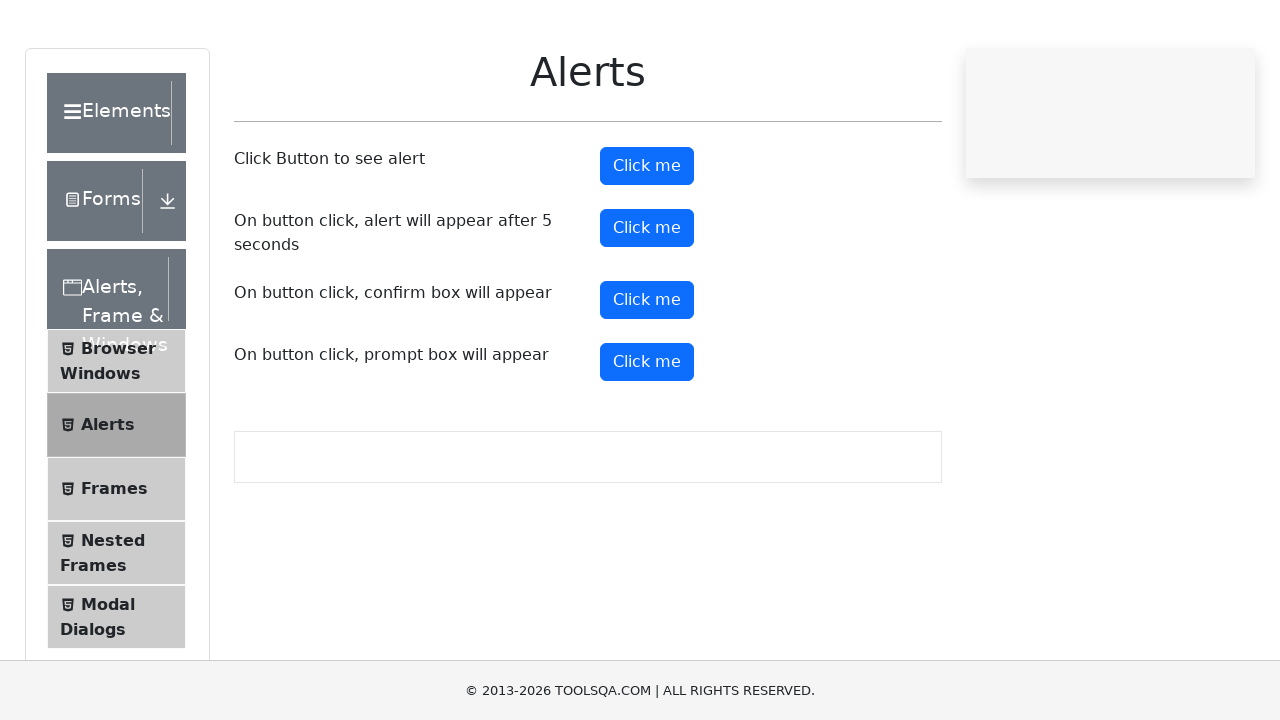

Clicked prompt button to trigger JavaScript prompt dialog at (647, 438) on #promtButton
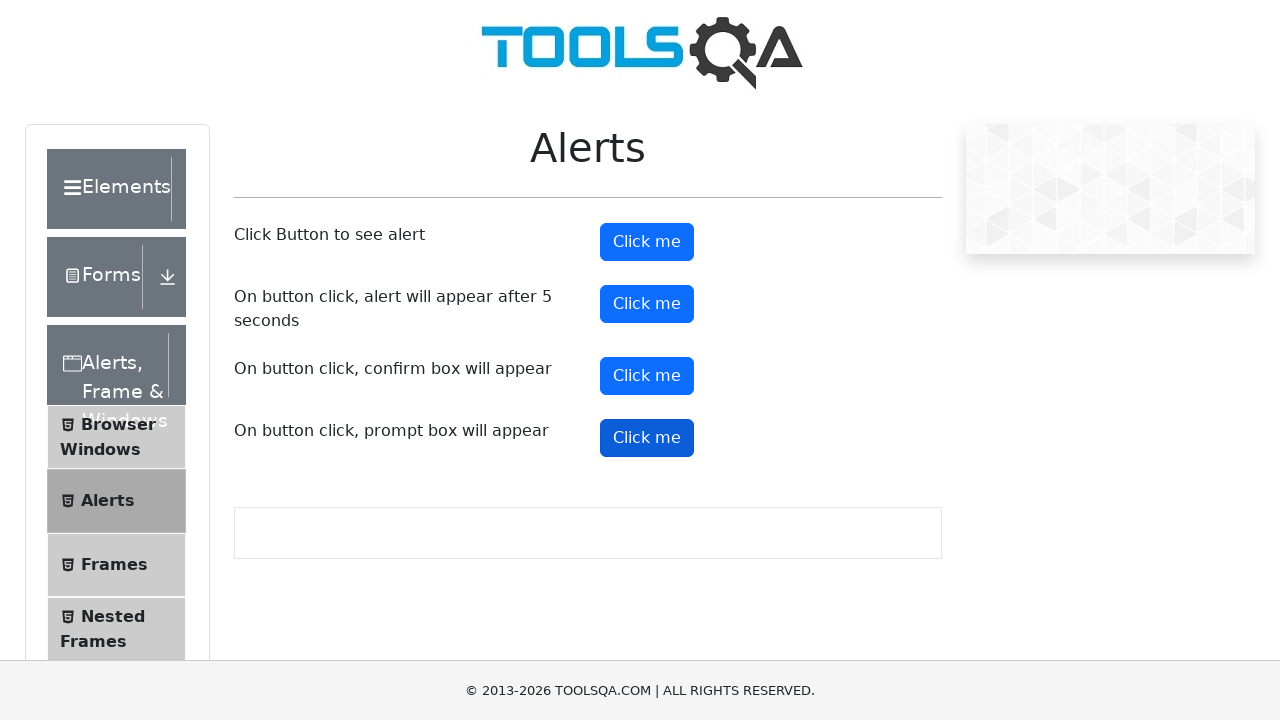

Set up dialog handler to accept prompt with text 'welcome to selenium'
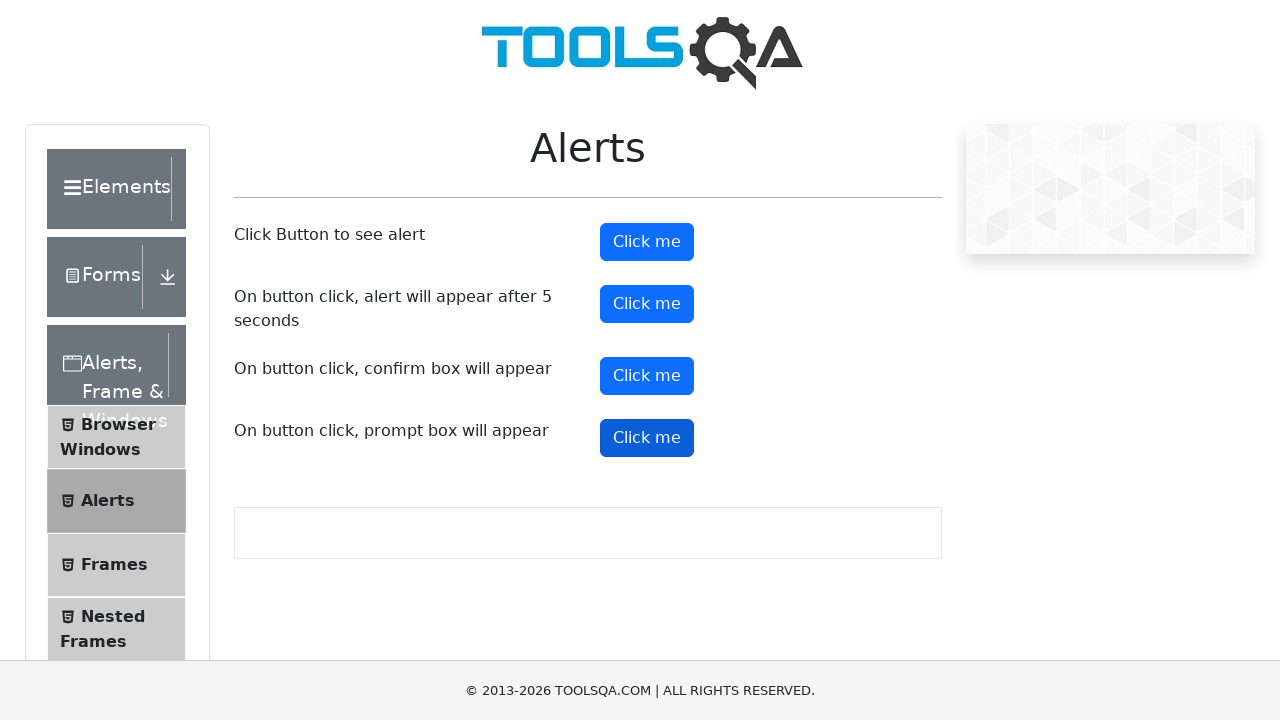

Clicked prompt button again to trigger prompt dialog with handler ready at (647, 438) on #promtButton
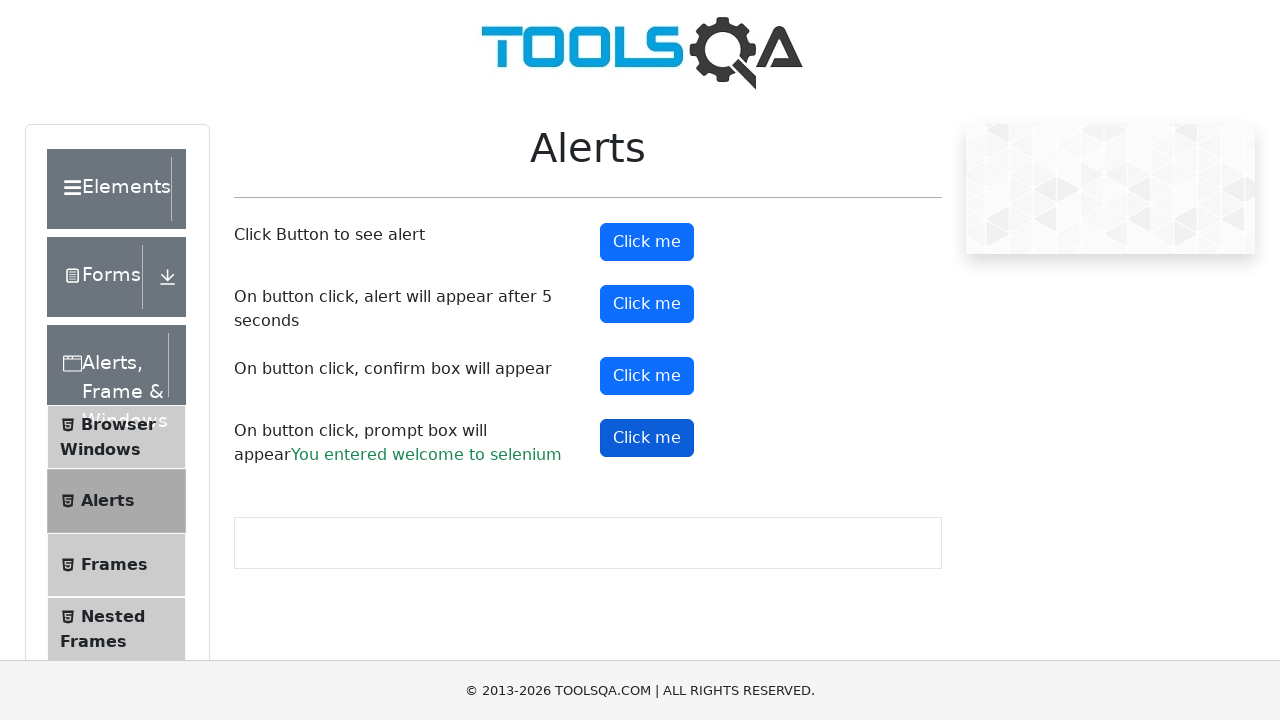

Prompt result text appeared on the page
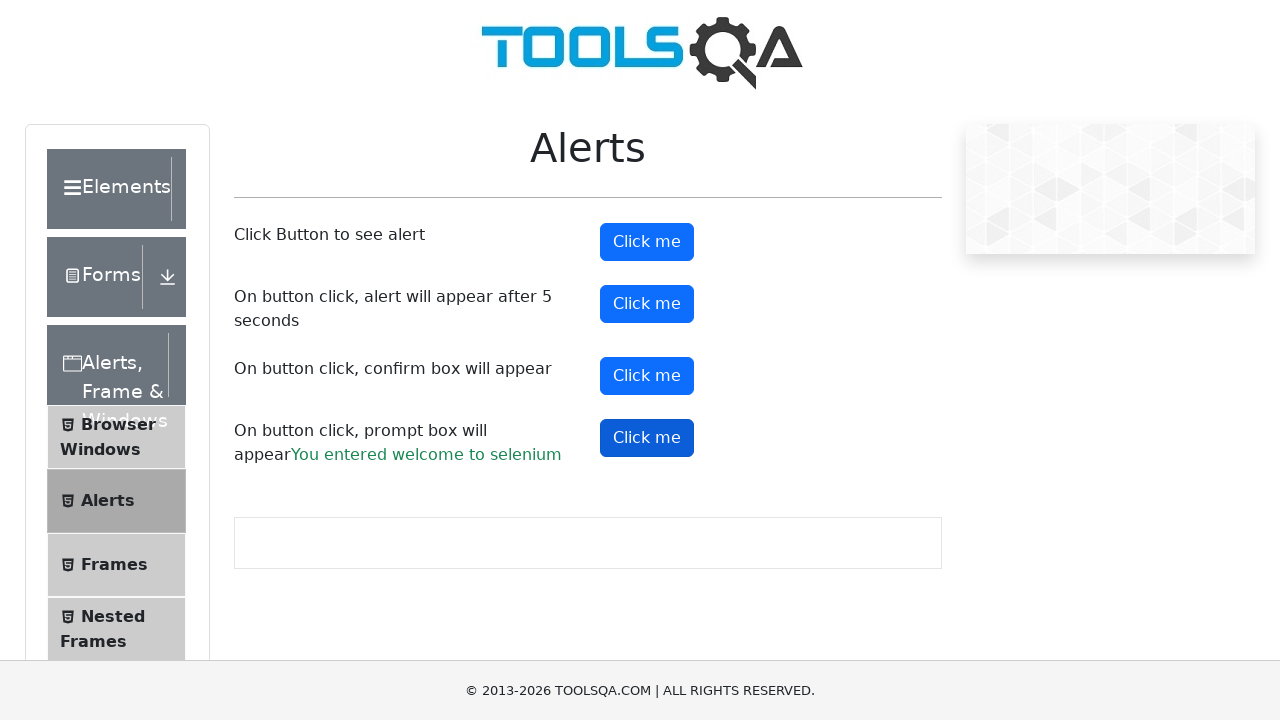

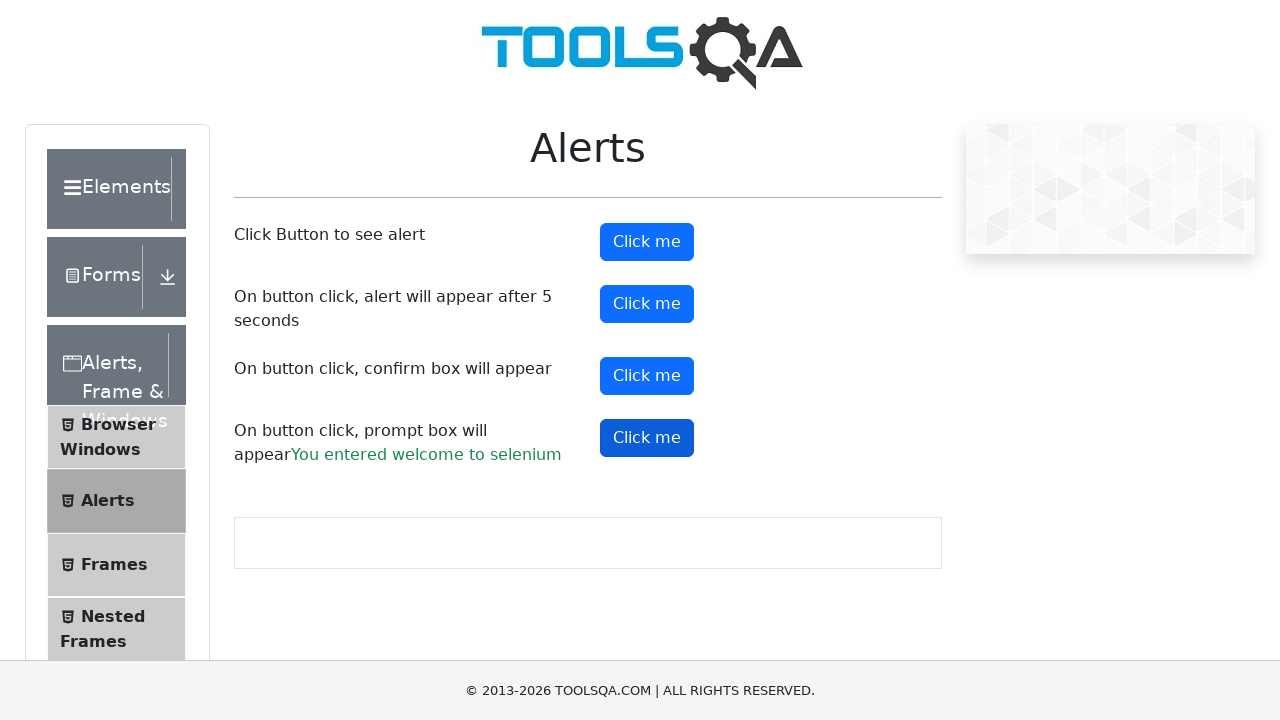